Tests retrieving the current URL of the page.

Starting URL: https://www.csdn.net/

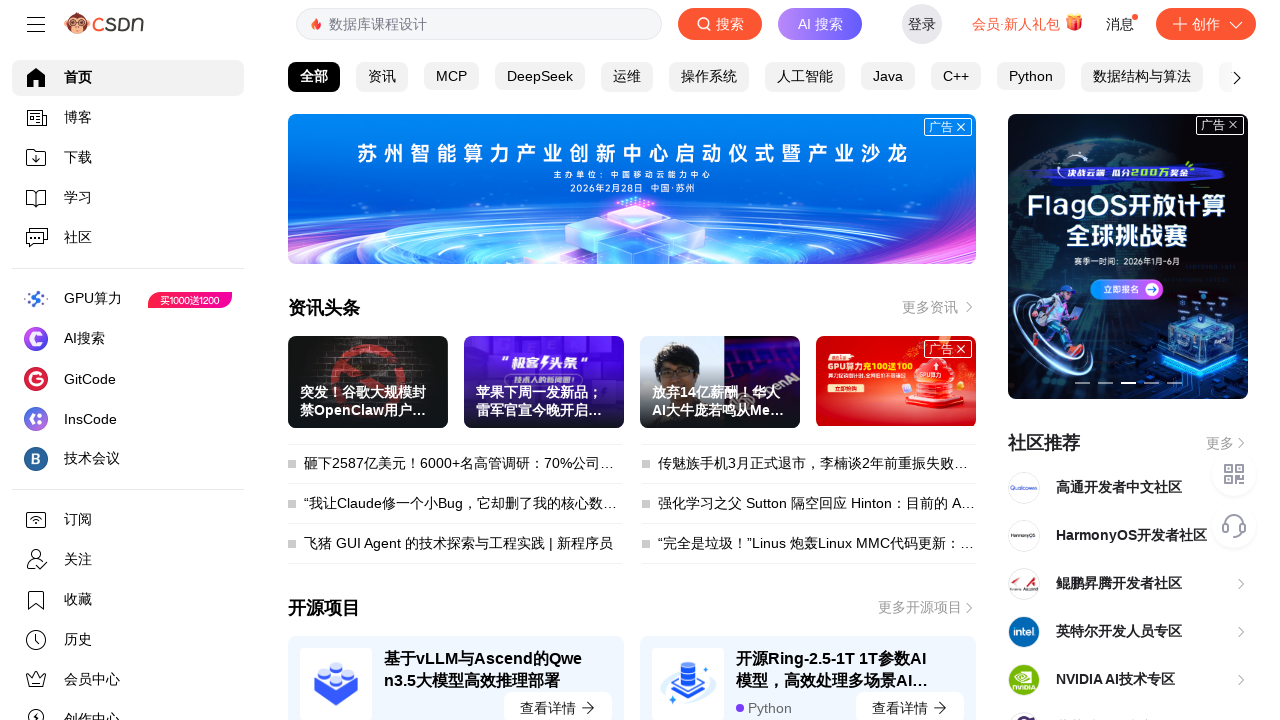

Retrieved current page URL
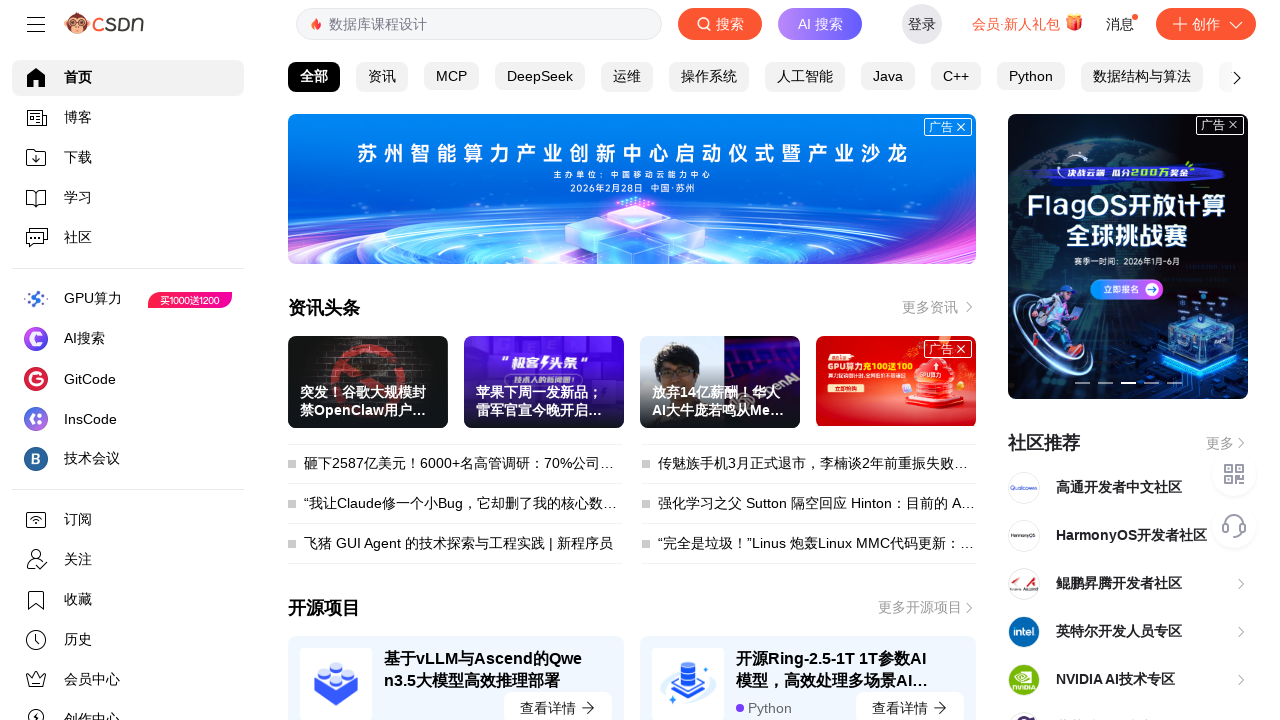

Verified that URL contains 'csdn.net'
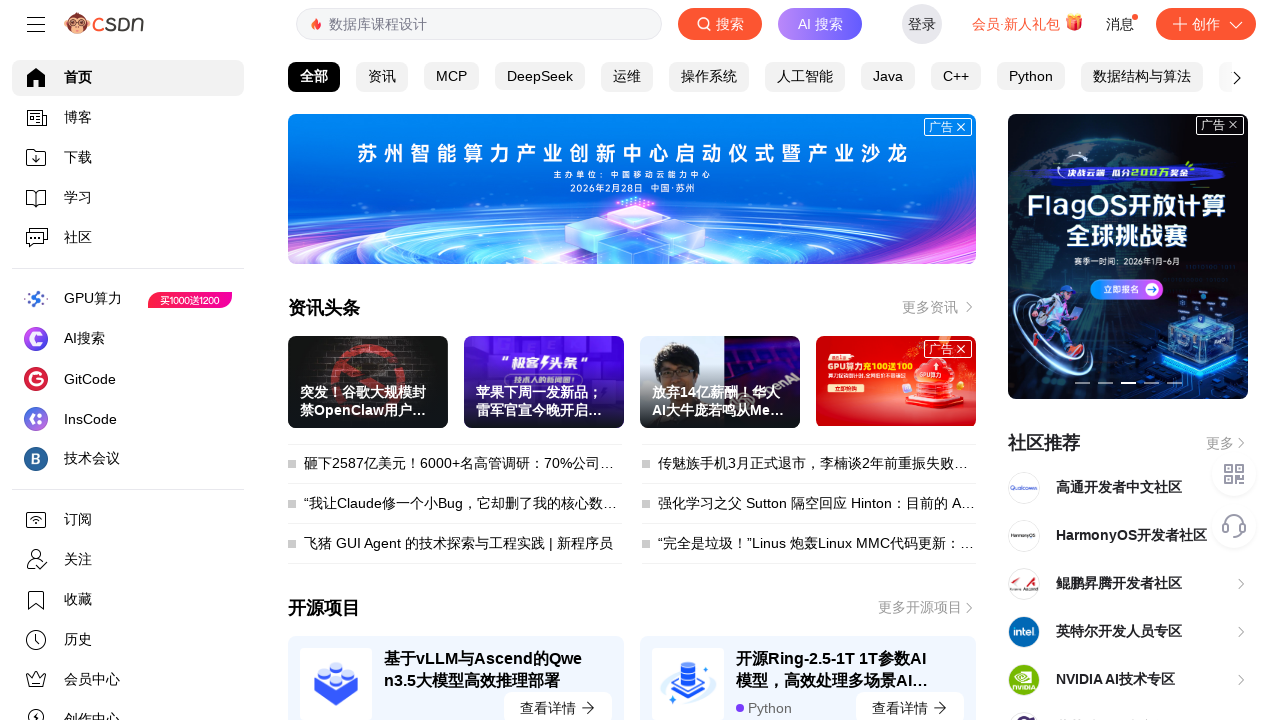

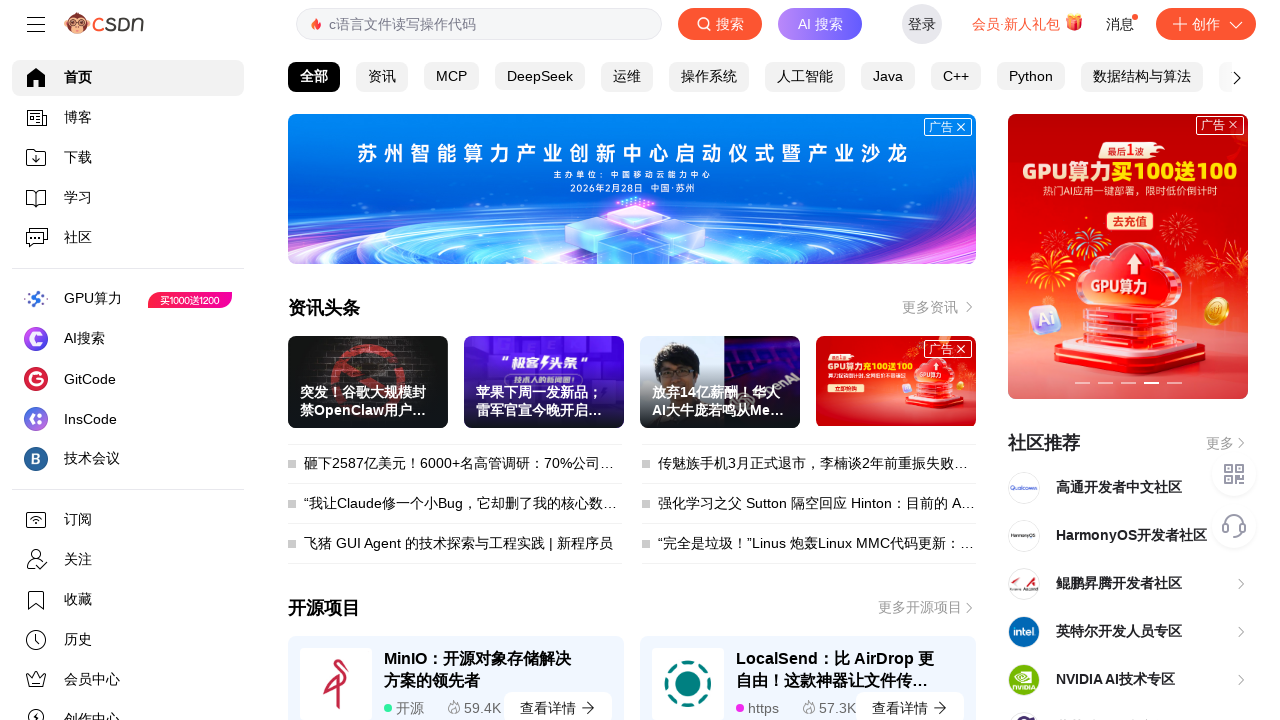